Tests a verification flow by waiting for a button to become clickable, clicking it, and verifying that a success message is displayed

Starting URL: http://suninjuly.github.io/wait2.html

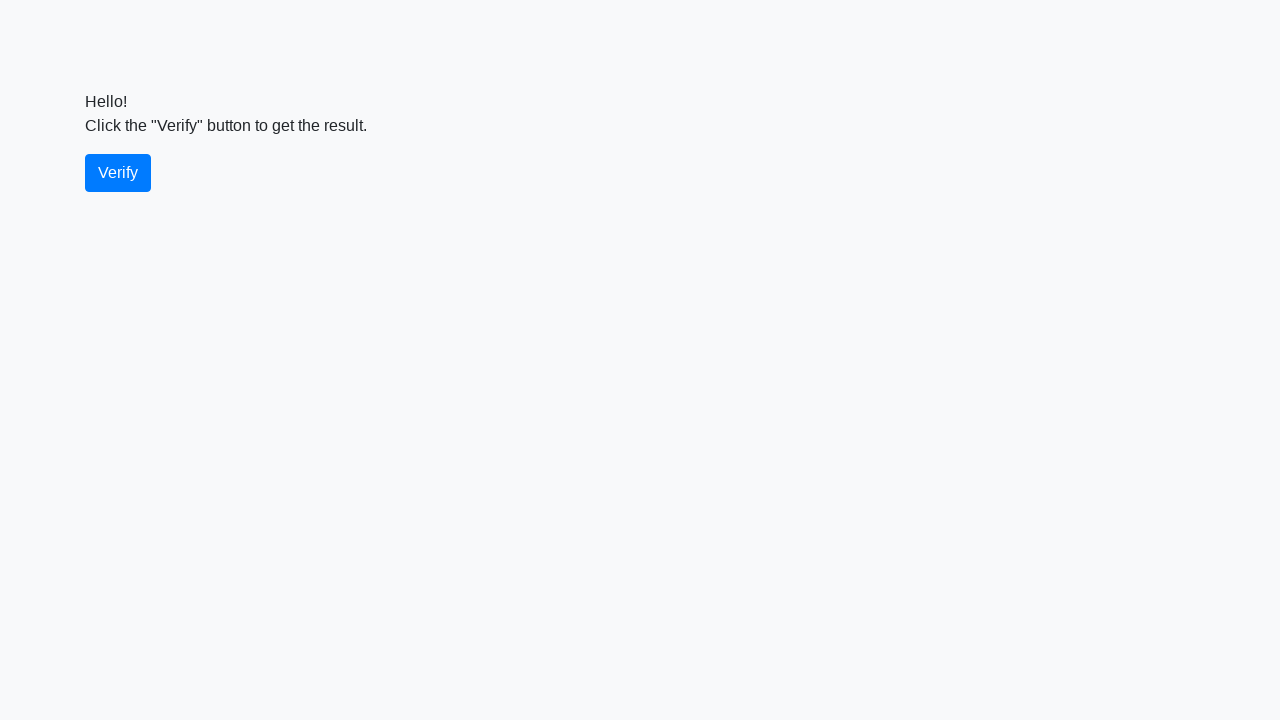

Waited for verify button to become visible
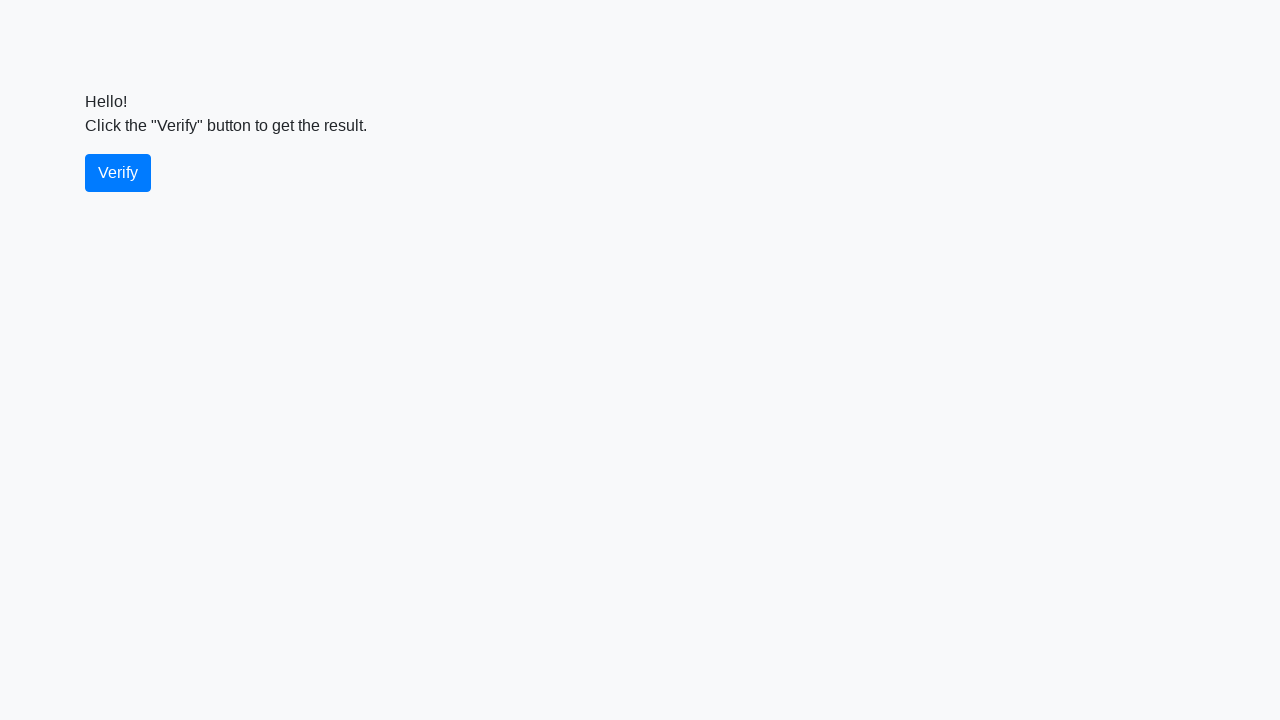

Clicked the verify button at (118, 173) on #verify
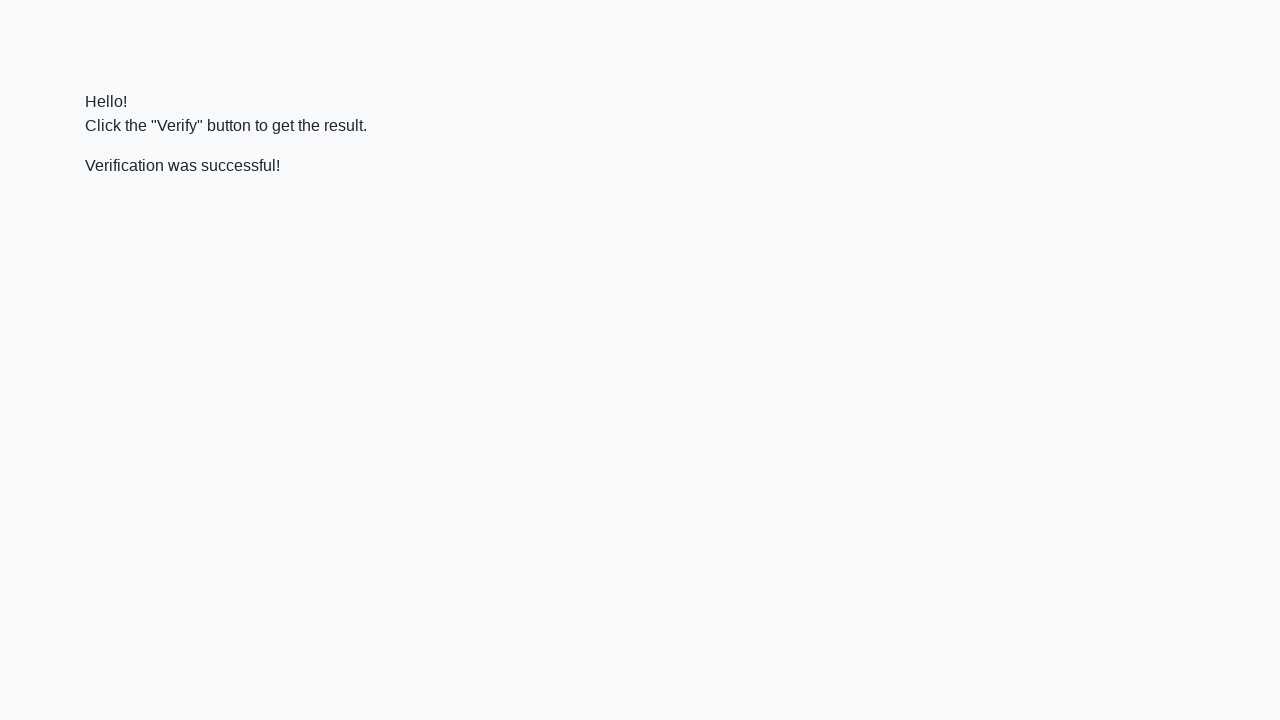

Waited for success message to appear
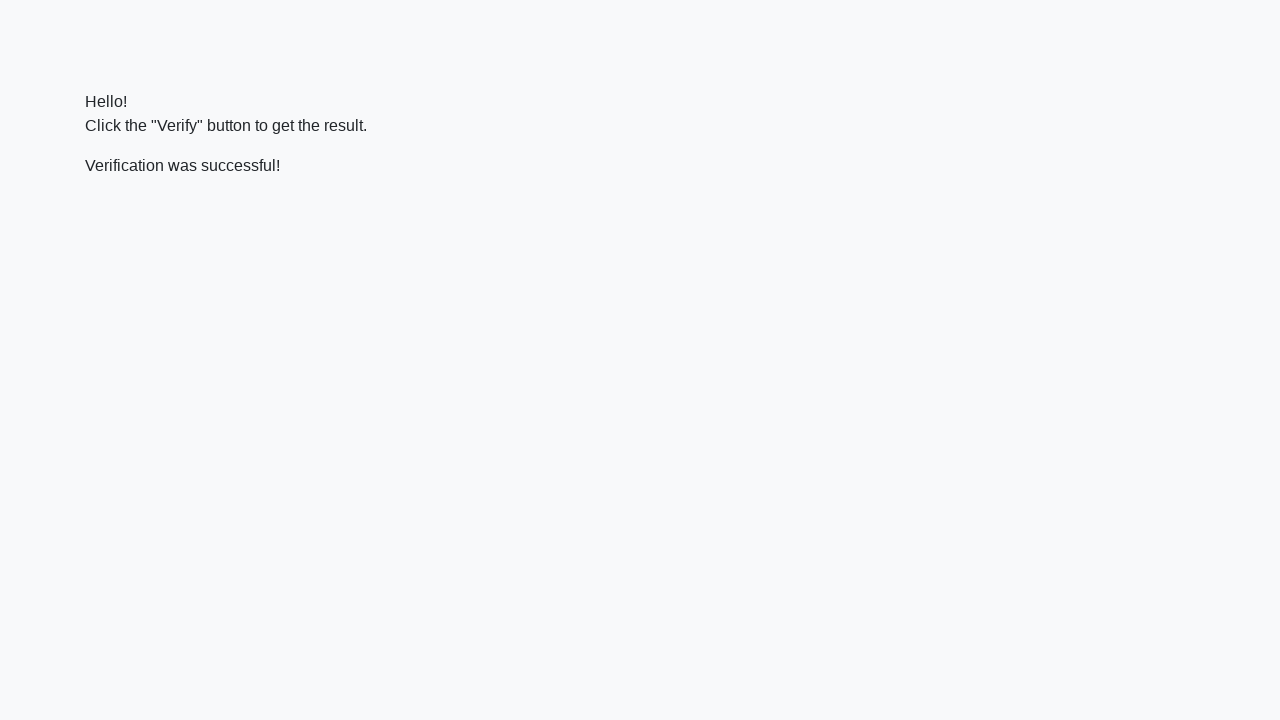

Located the verify message element
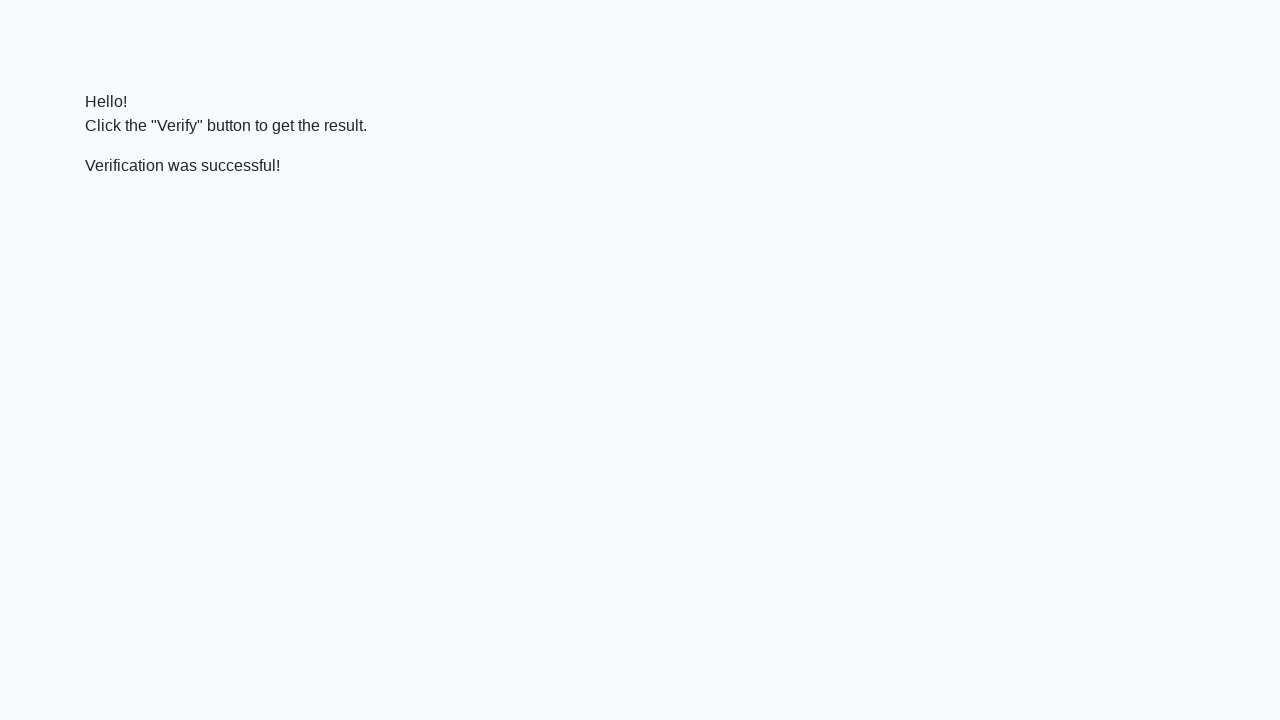

Verified that success message contains 'successful'
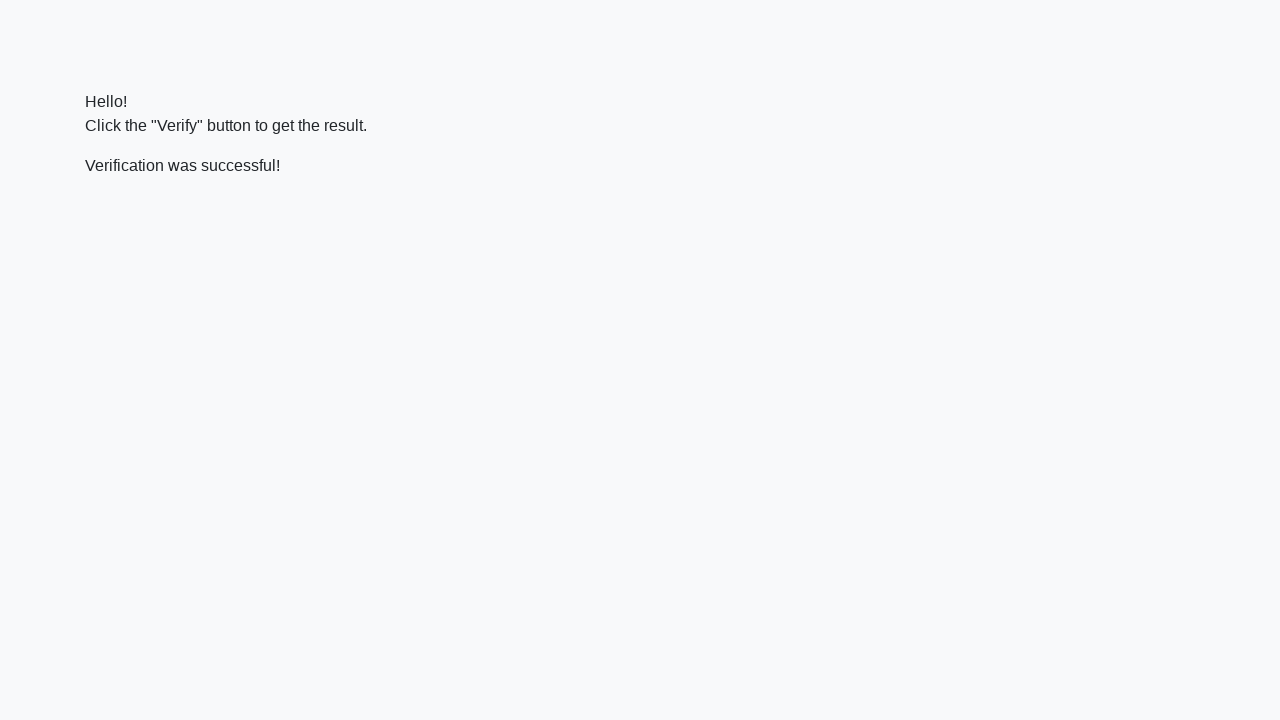

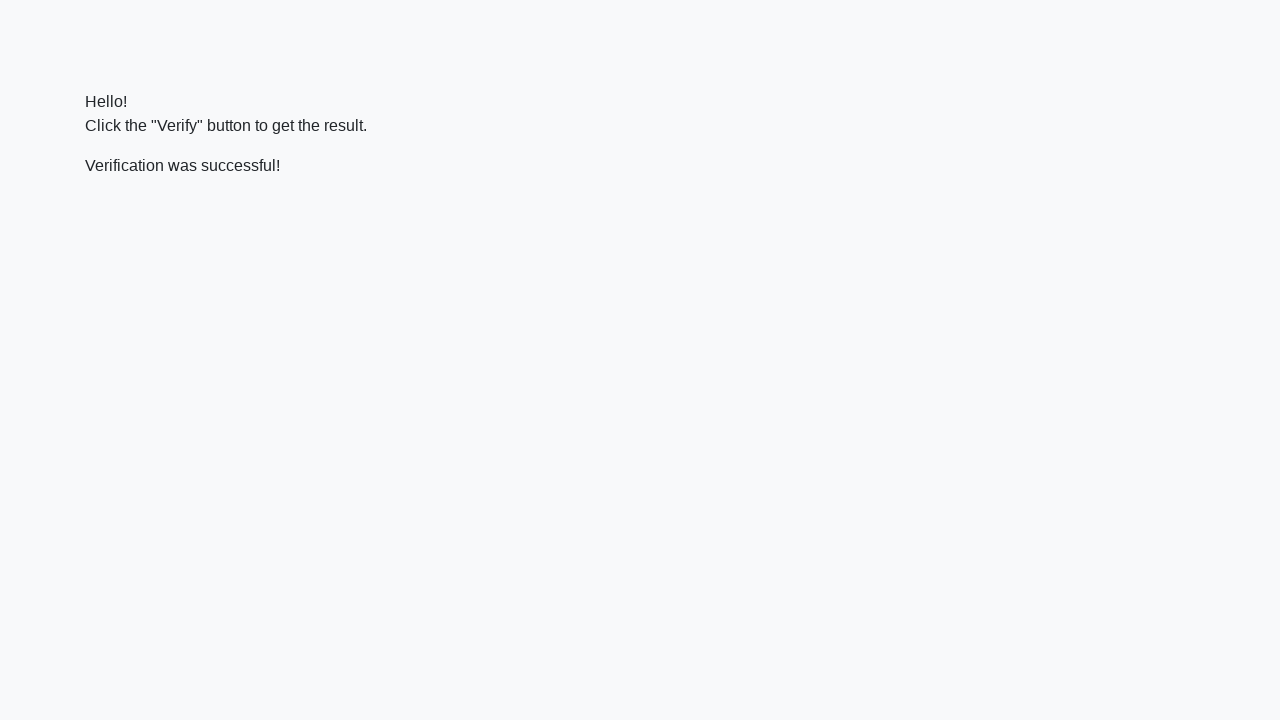